Tests the character count functionality of wordcounter.net by entering text with emojis and verifying the character count is displayed.

Starting URL: https://wordcounter.net/

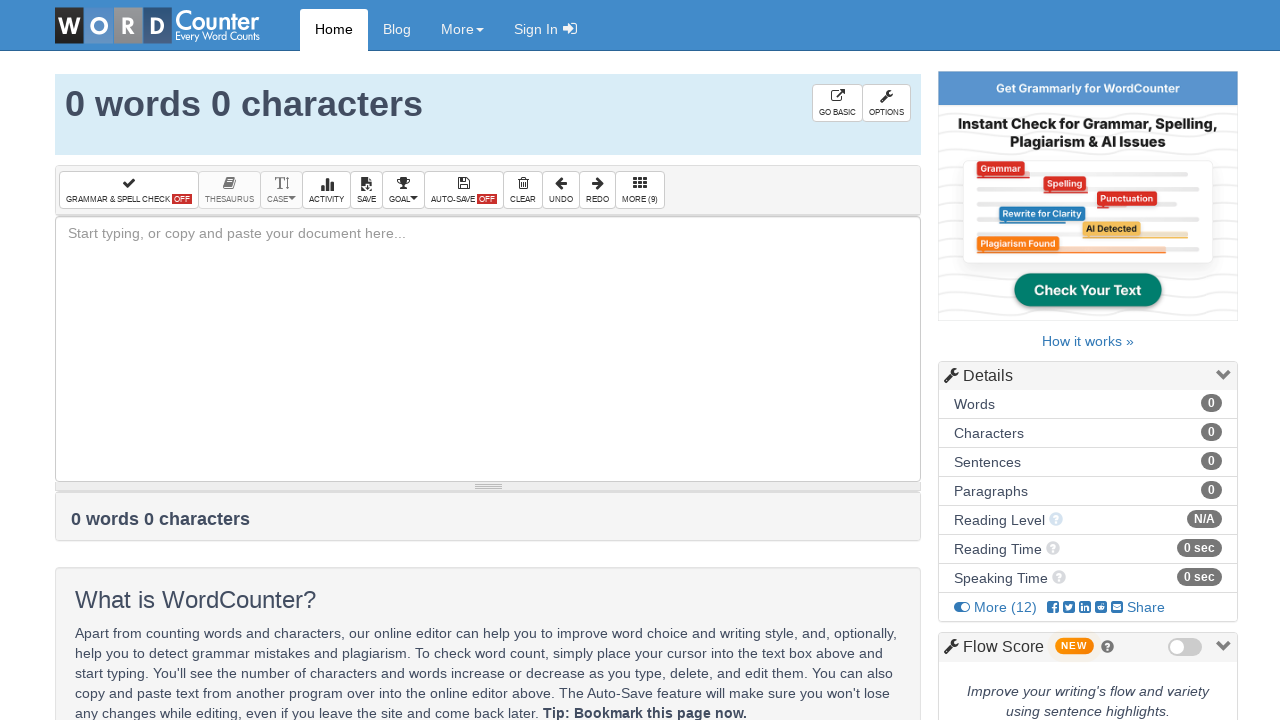

Filled text box with text containing emojis on #box
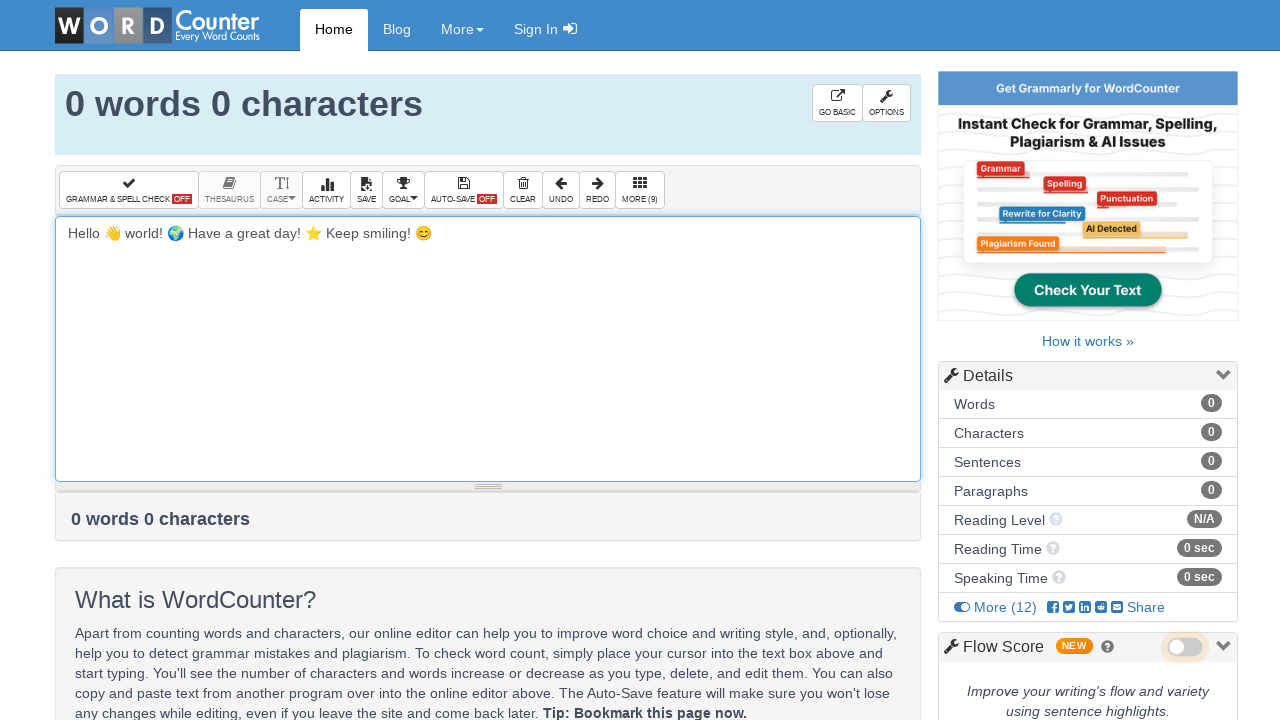

Waited 2 seconds for counters to update
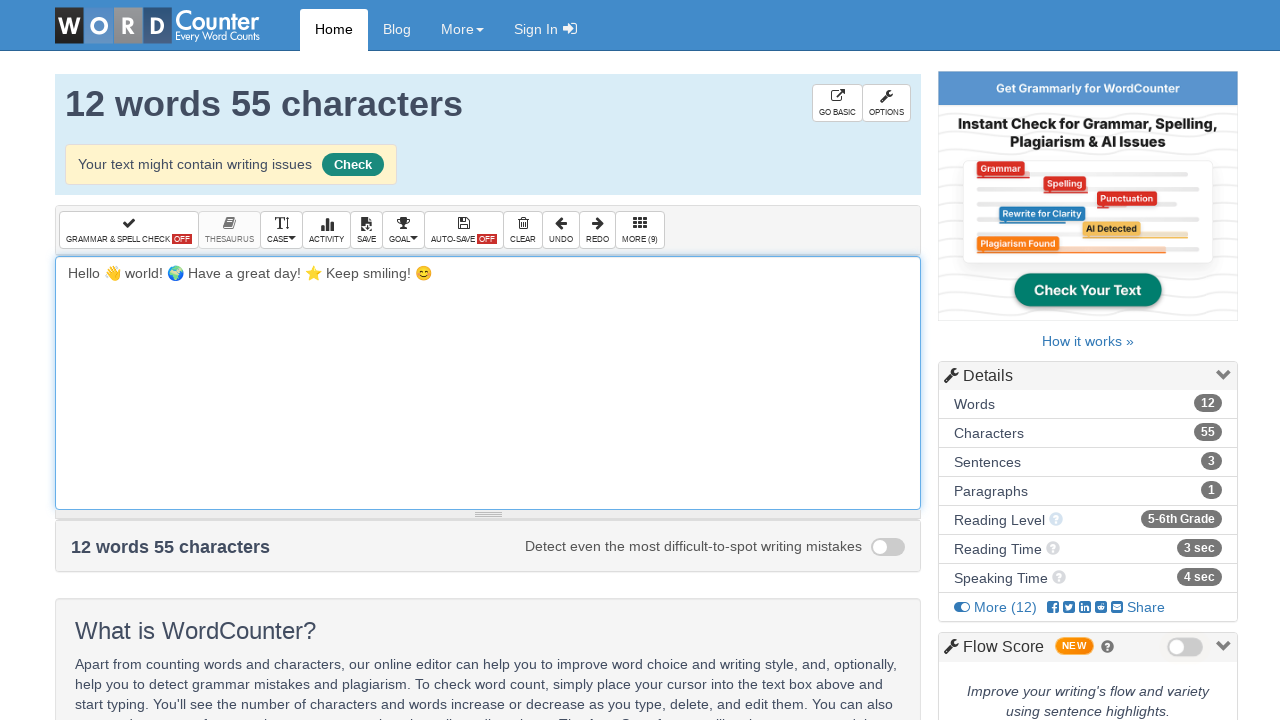

Character count element appeared
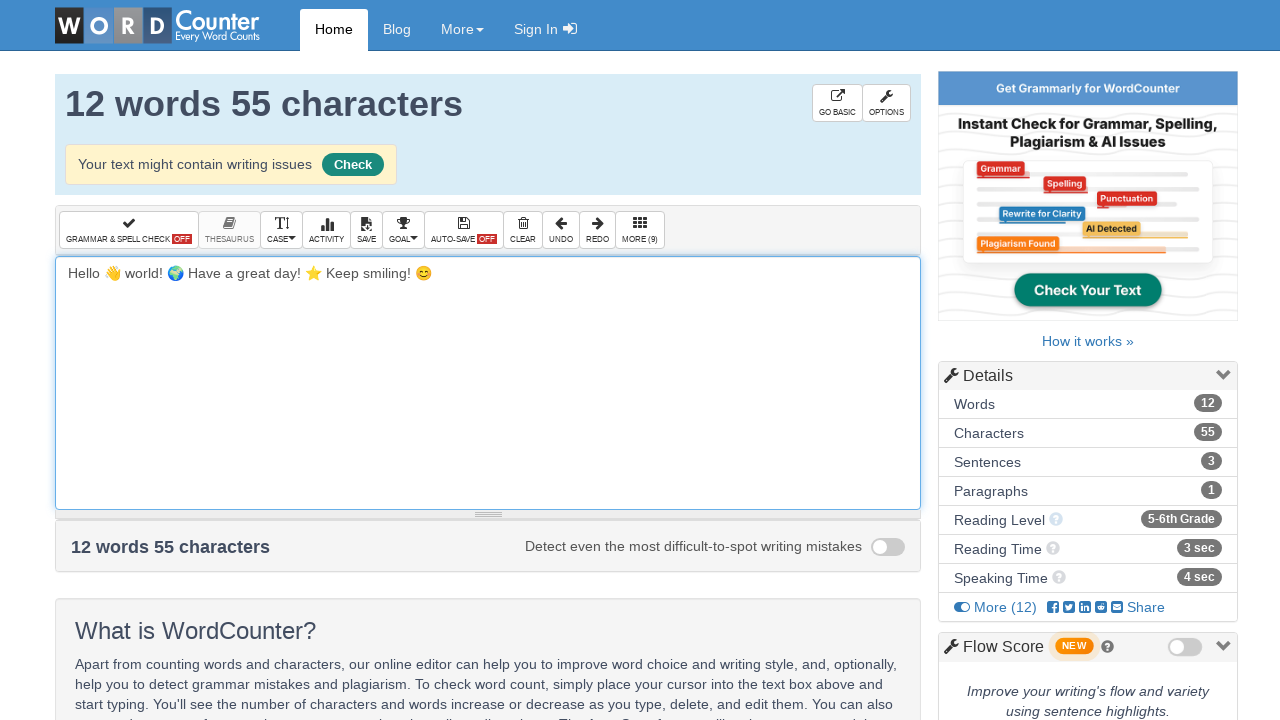

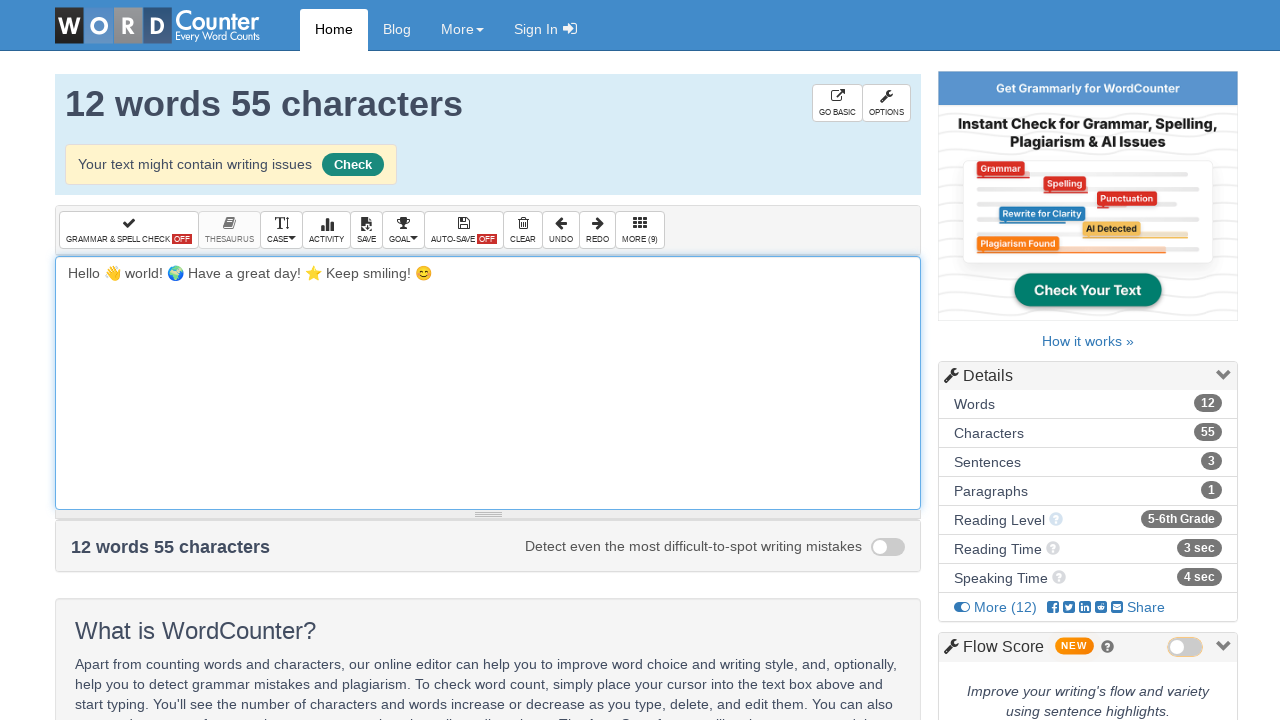